Navigates to Browse Languages 0-9 section and verifies count of languages

Starting URL: http://www.99-bottles-of-beer.net/

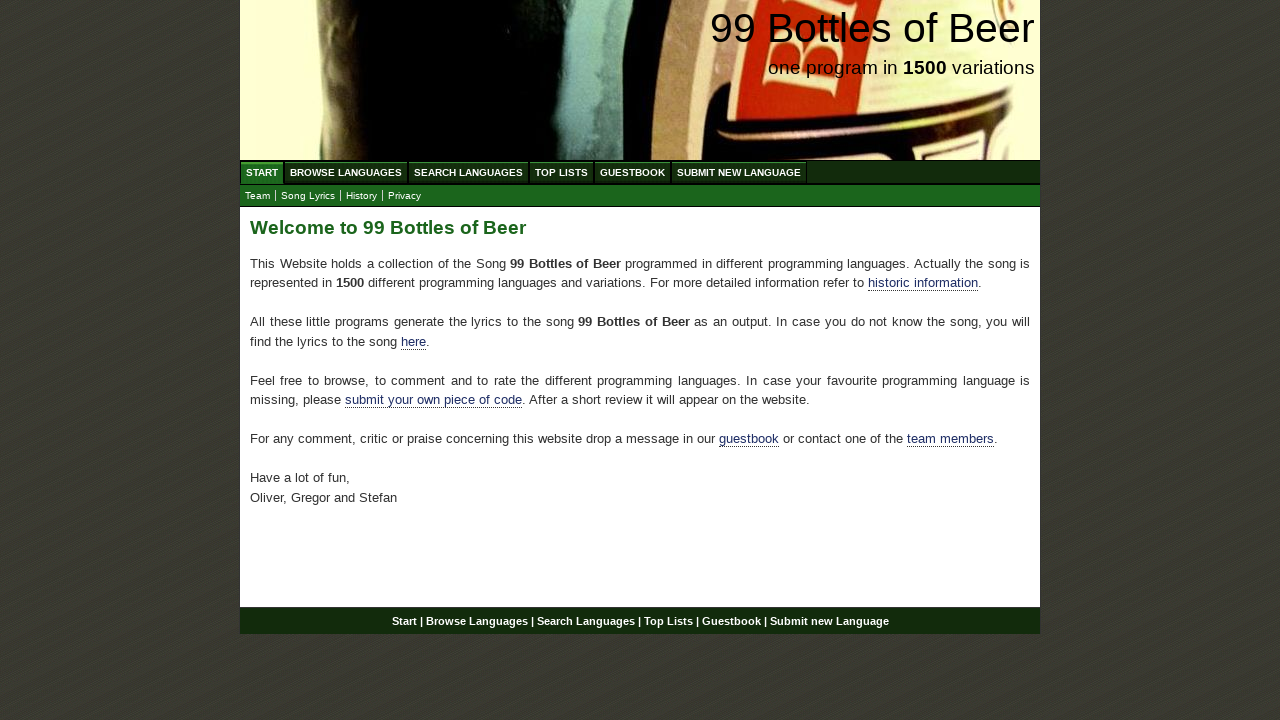

Clicked 'Browse Languages' link at (346, 172) on xpath=//a[text()='Browse Languages']
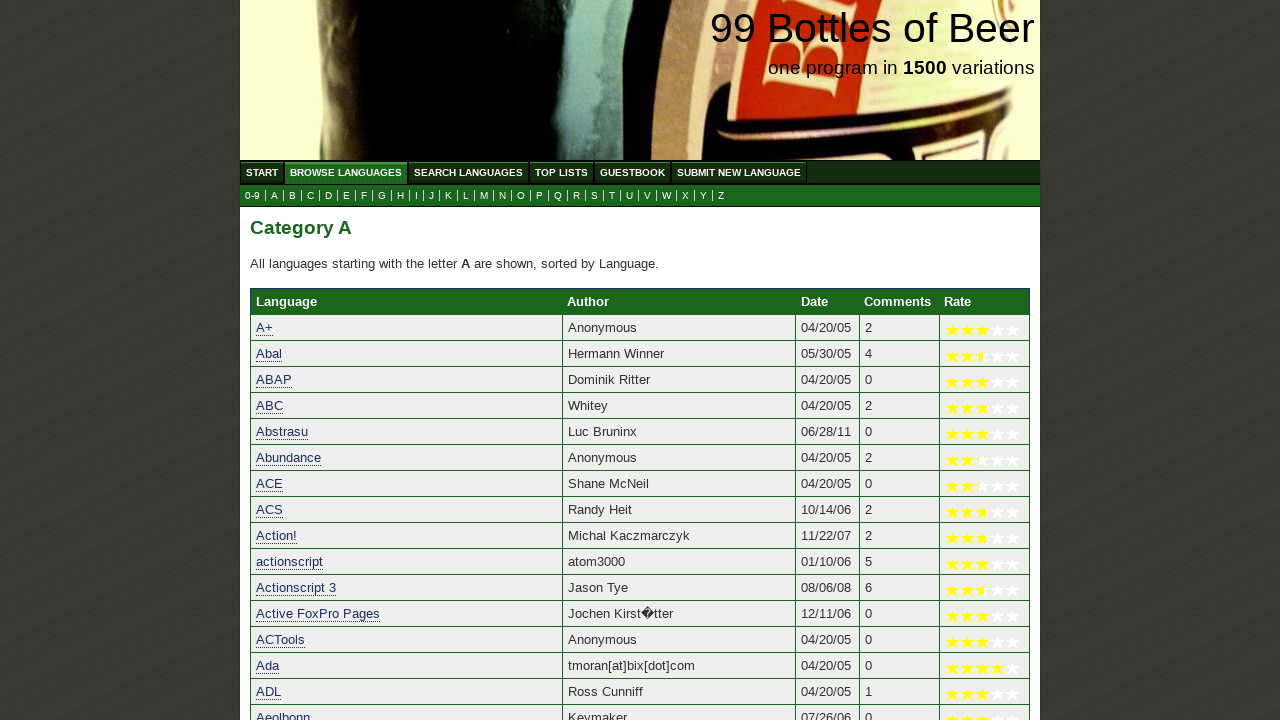

Clicked '0-9' category link at (252, 196) on xpath=//a[text()='0-9']
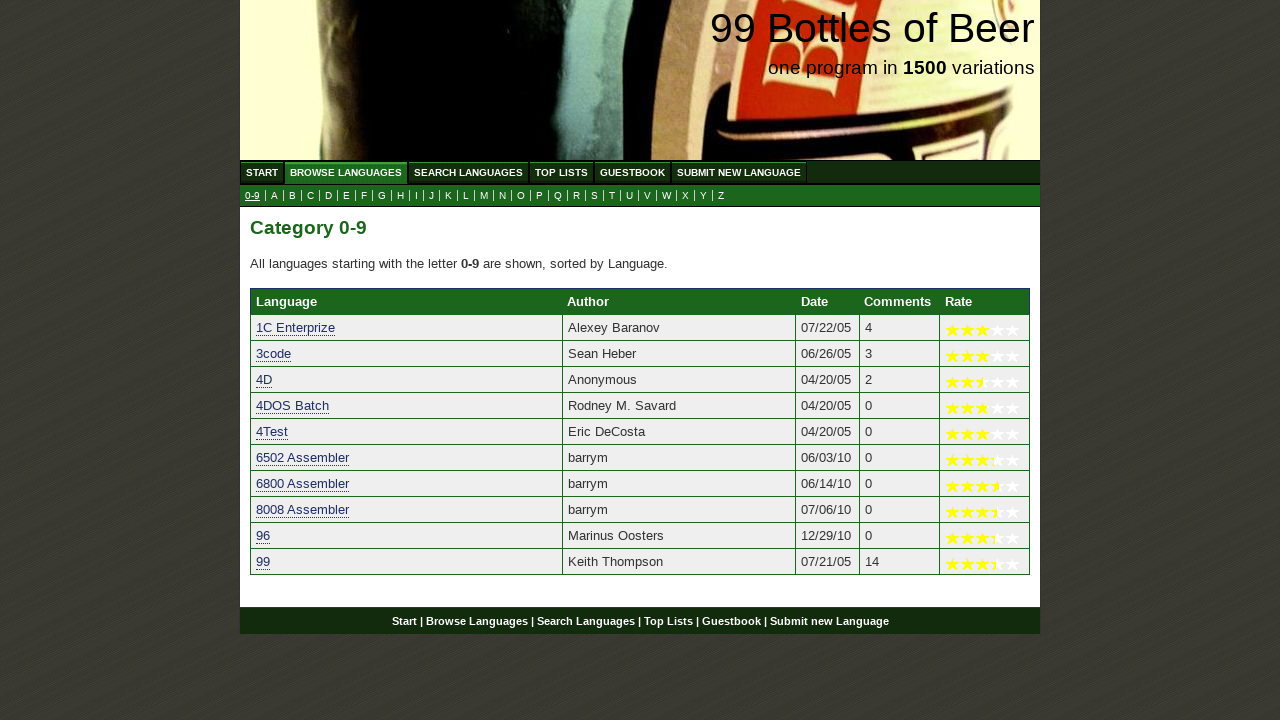

Retrieved all table rows from 0-9 languages section
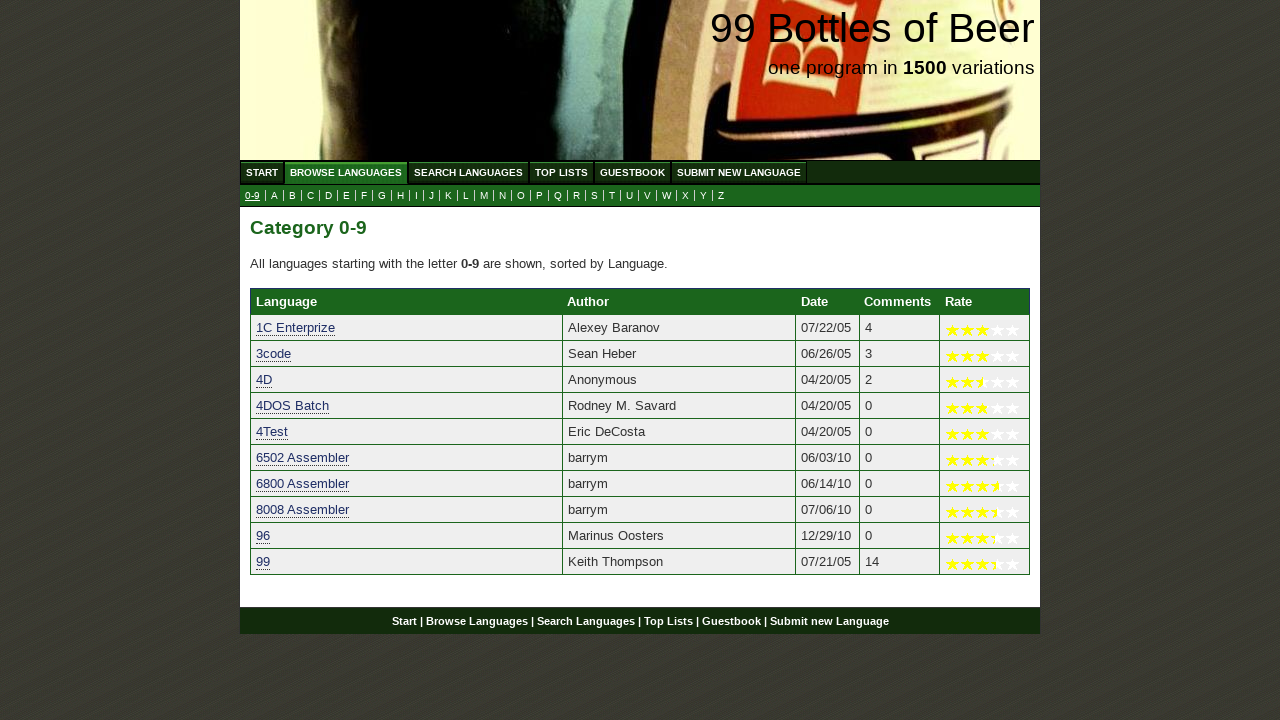

Verified that language count is 10 (excluding header row)
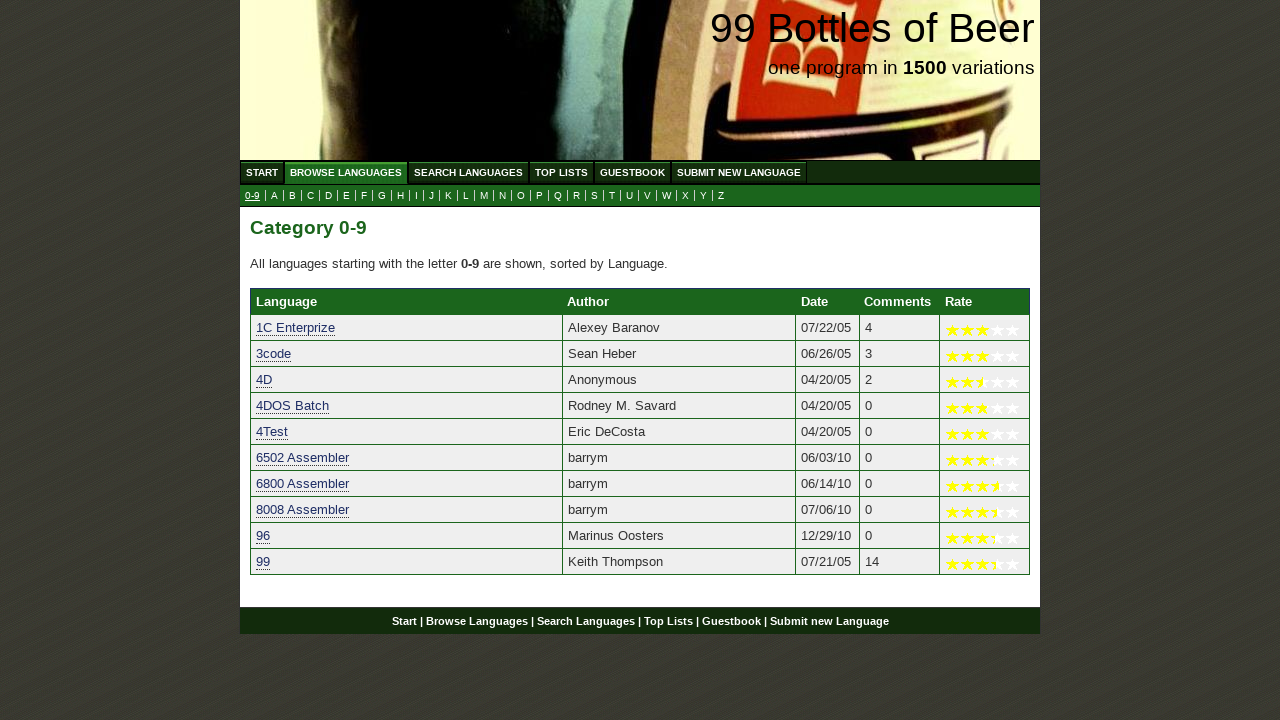

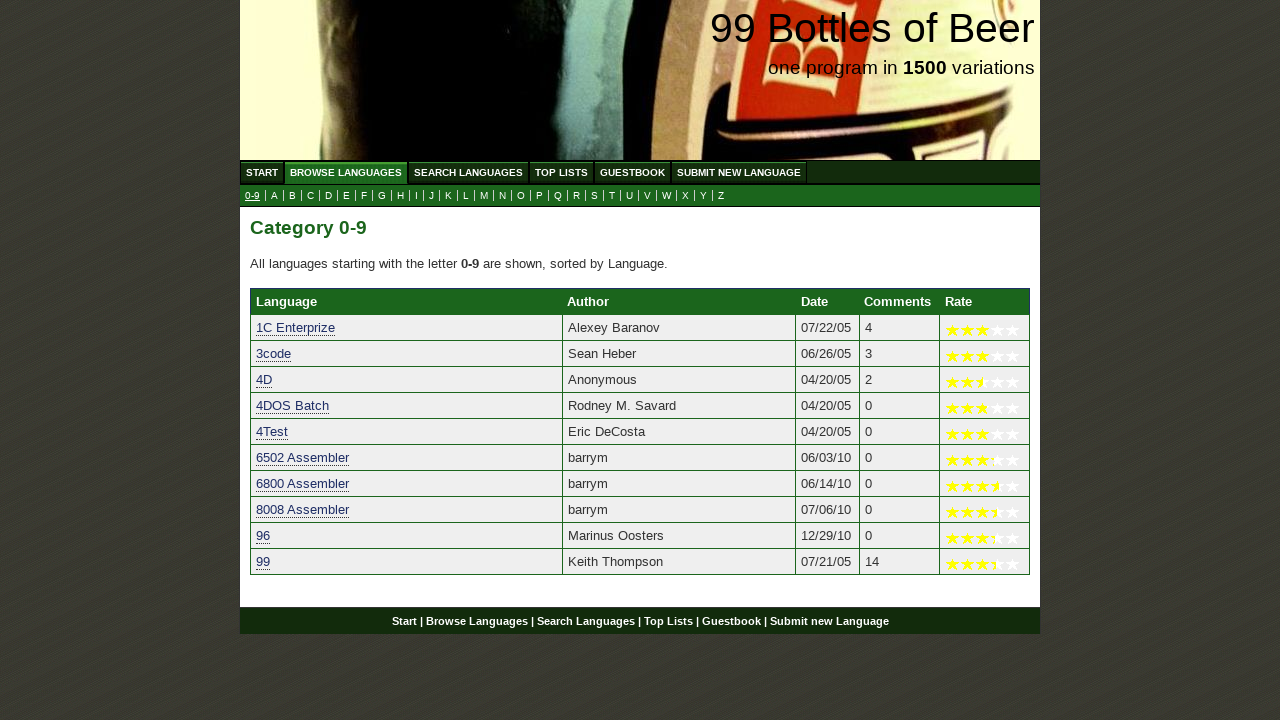